Tests adding a todo item with the text "Selenium Test" to a sample todo application by entering text and pressing Enter.

Starting URL: https://lambdatest.github.io/sample-todo-app/

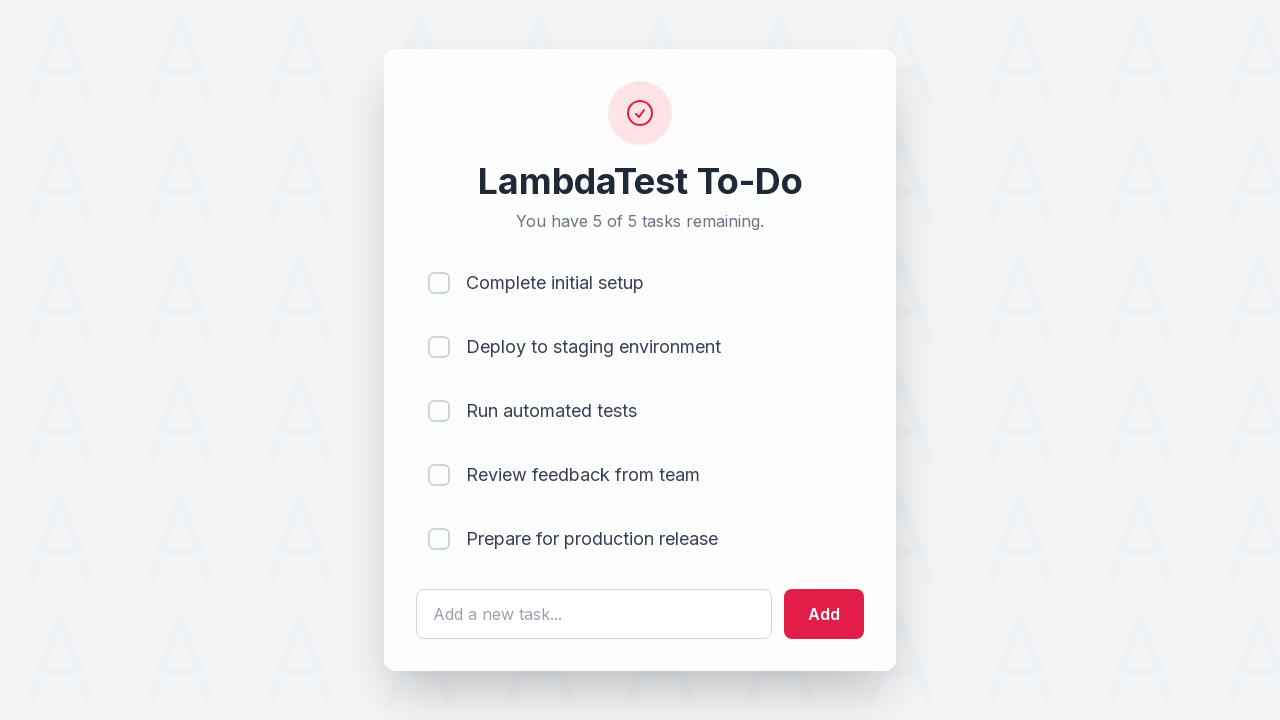

Filled todo input field with 'Selenium Test' on #sampletodotext
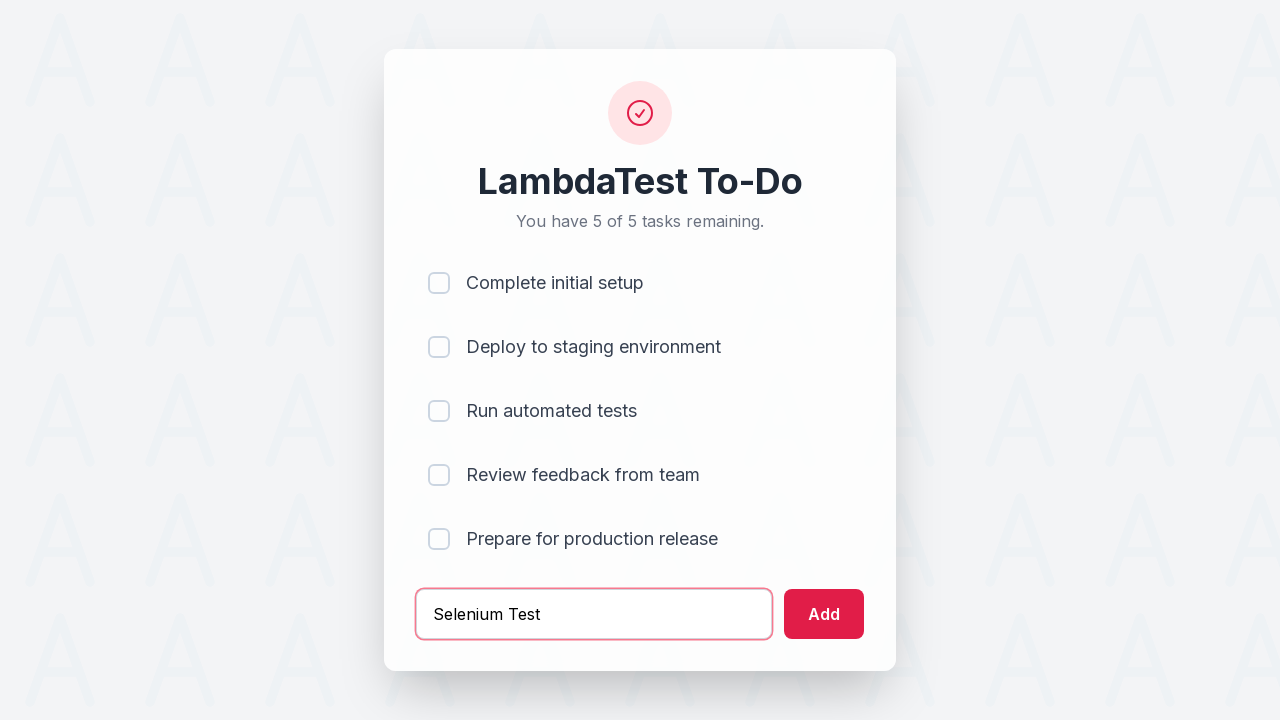

Pressed Enter to add the todo item on #sampletodotext
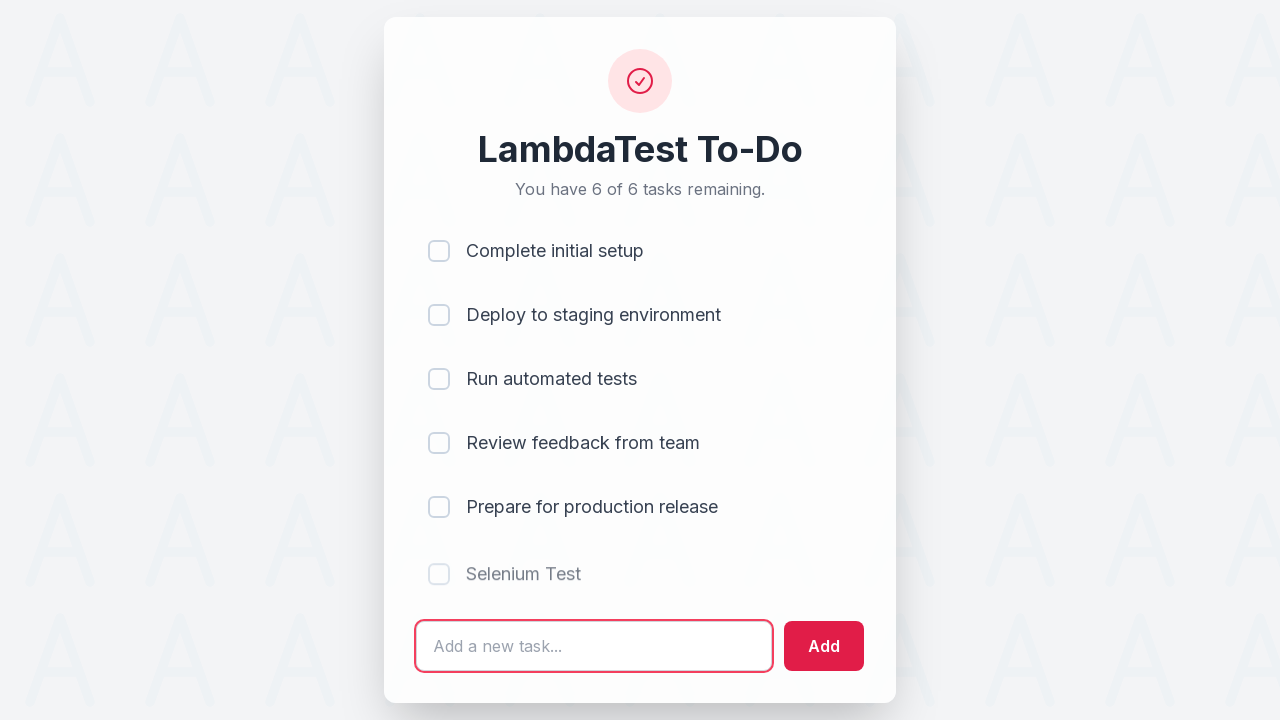

New todo item appeared in the list
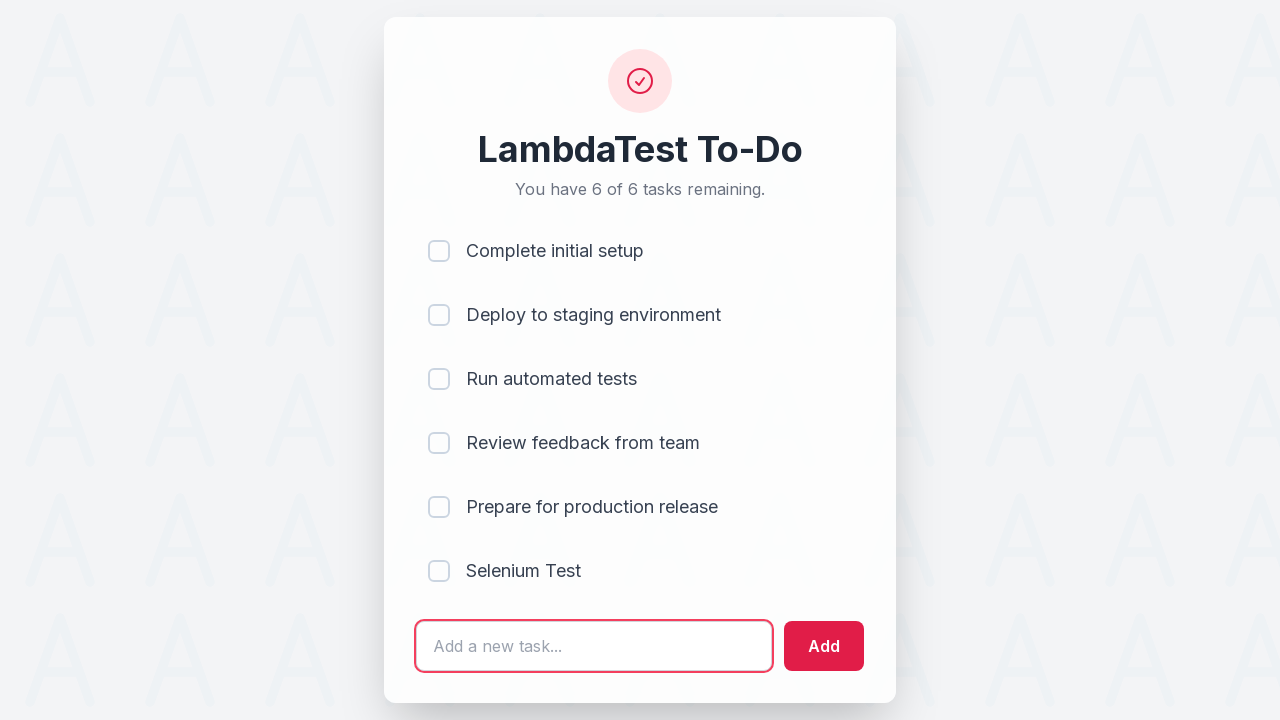

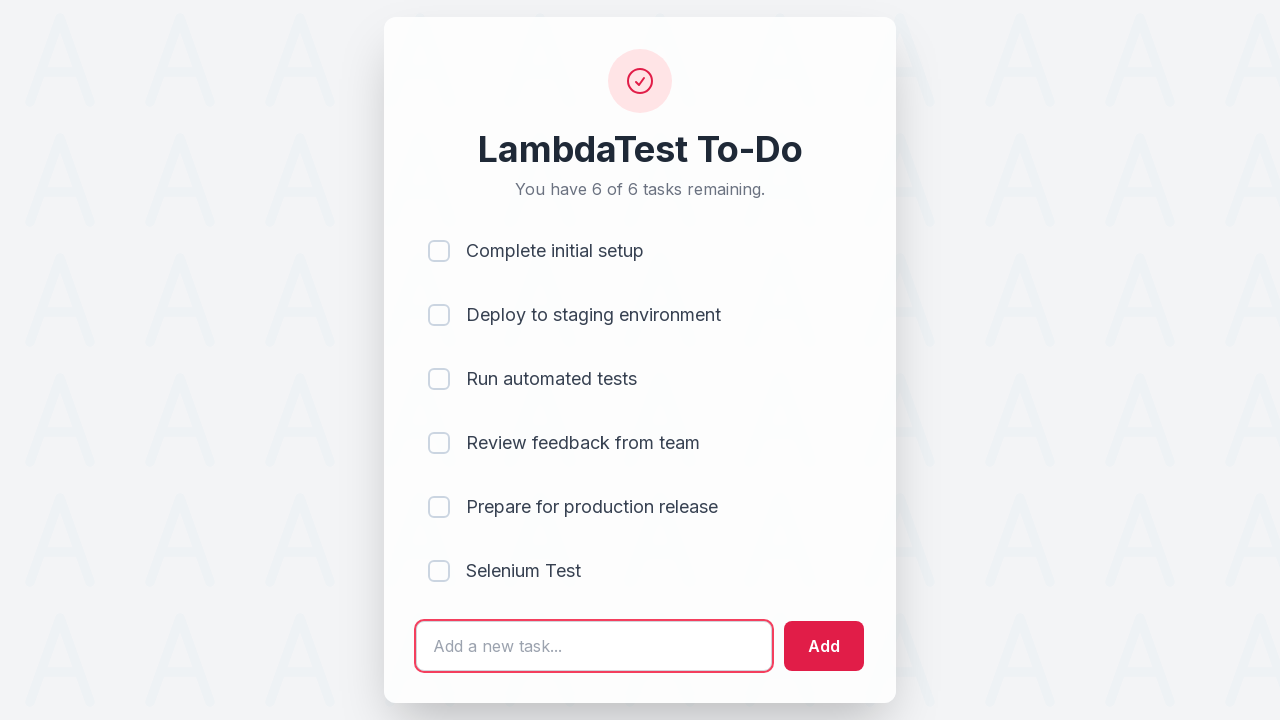